Tests the search functionality on 1800flowers.com by entering "Roses" in the search box and verifying the search results page displays "Roses Delivery"

Starting URL: https://www.1800flowers.com/

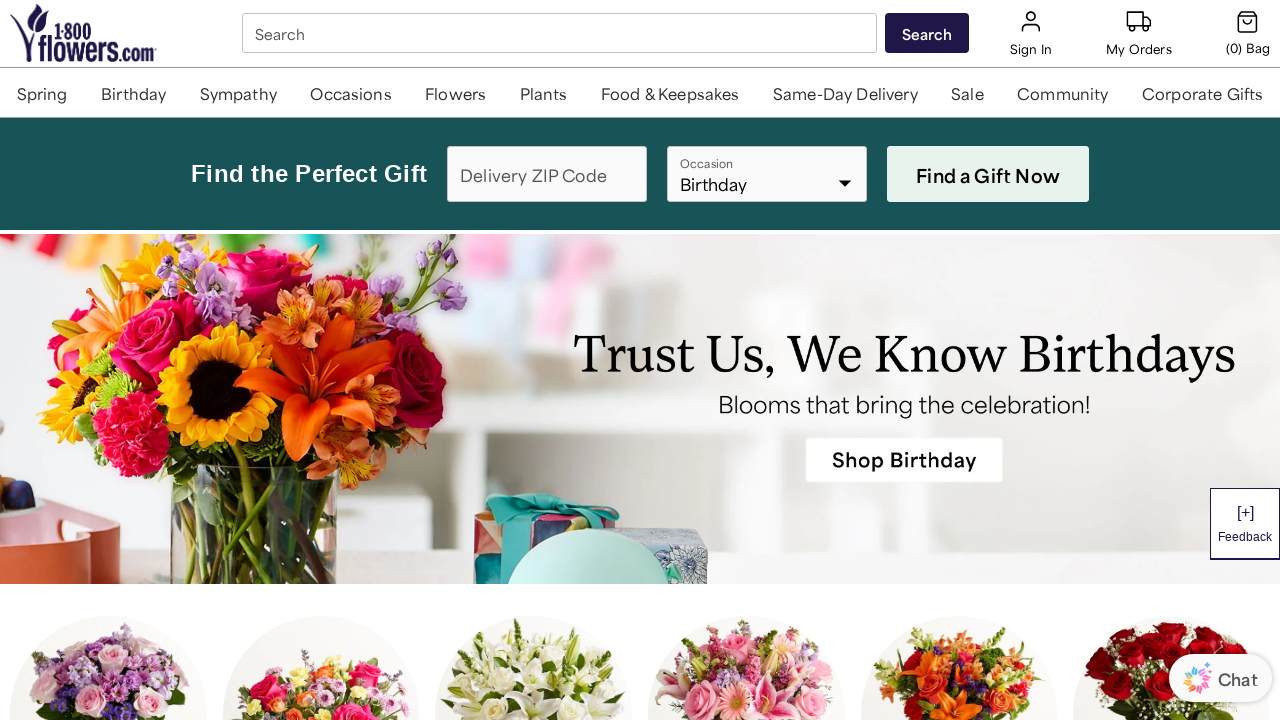

Search box became visible on 1800flowers.com homepage
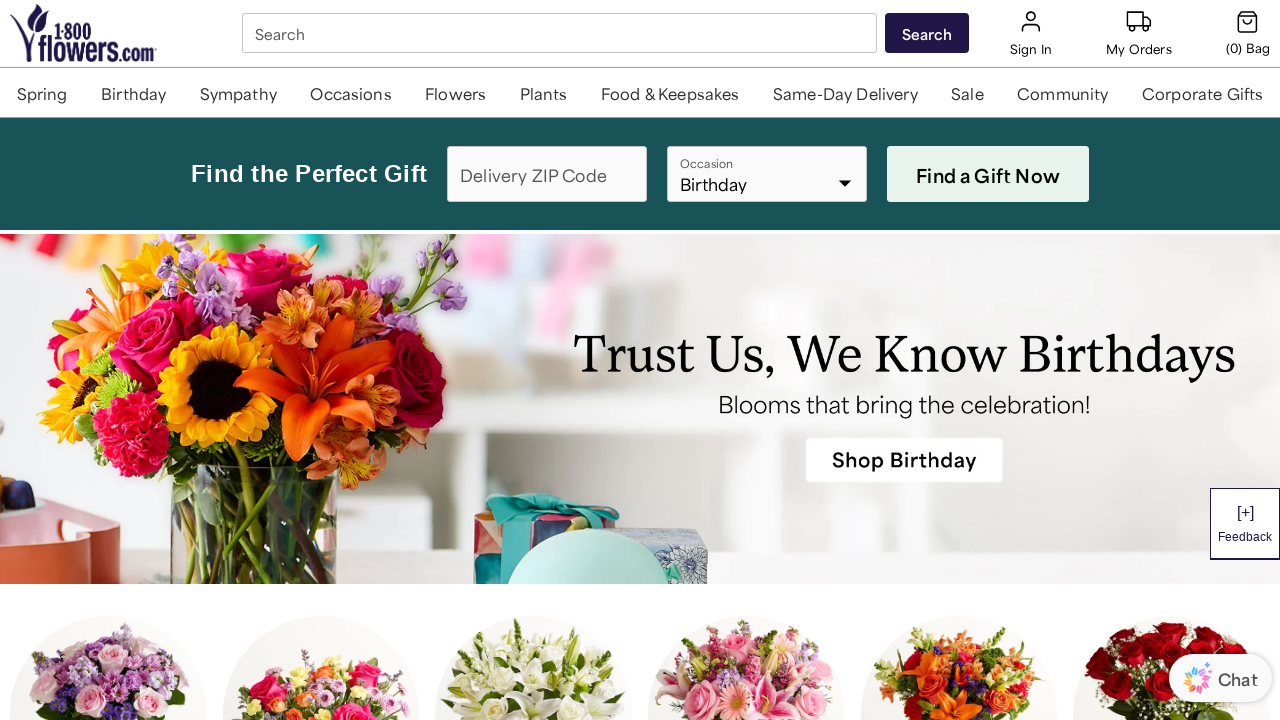

Entered 'Roses' in the search box on #SearchBox_desktop
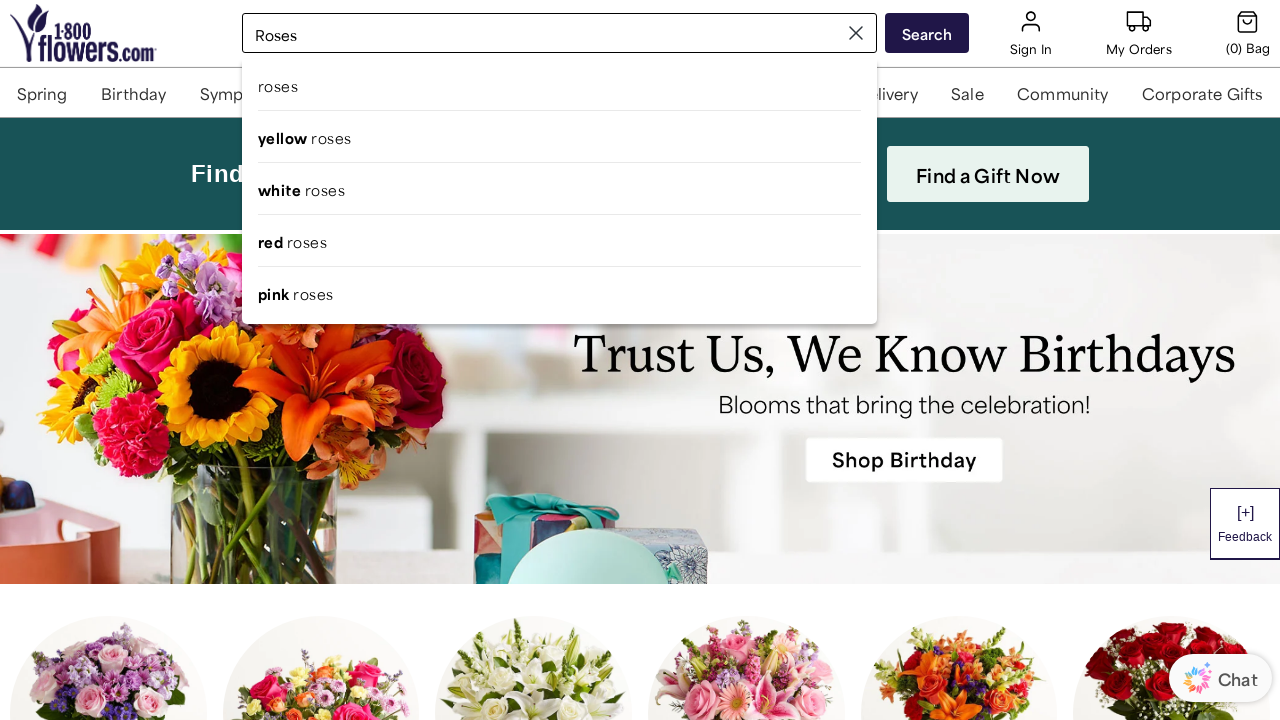

Clicked the search button to initiate search at (927, 33) on #btn-search
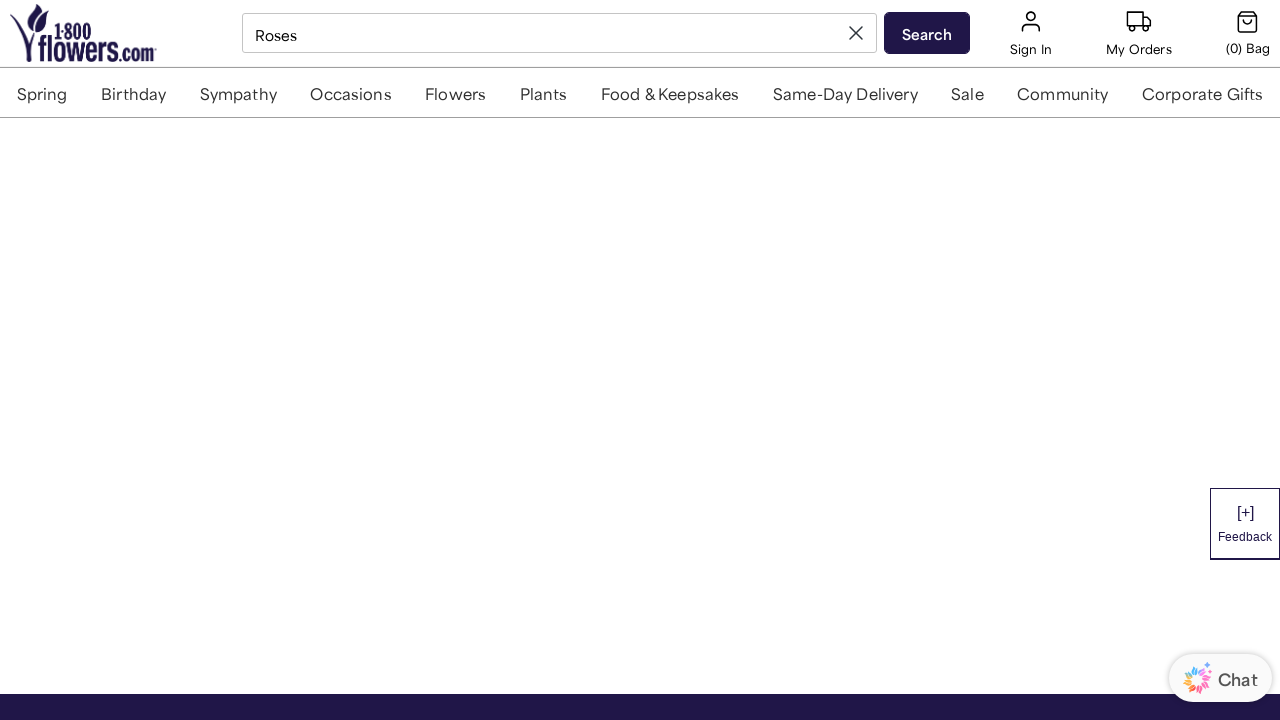

Search results page loaded with heading displaying 'Roses Delivery'
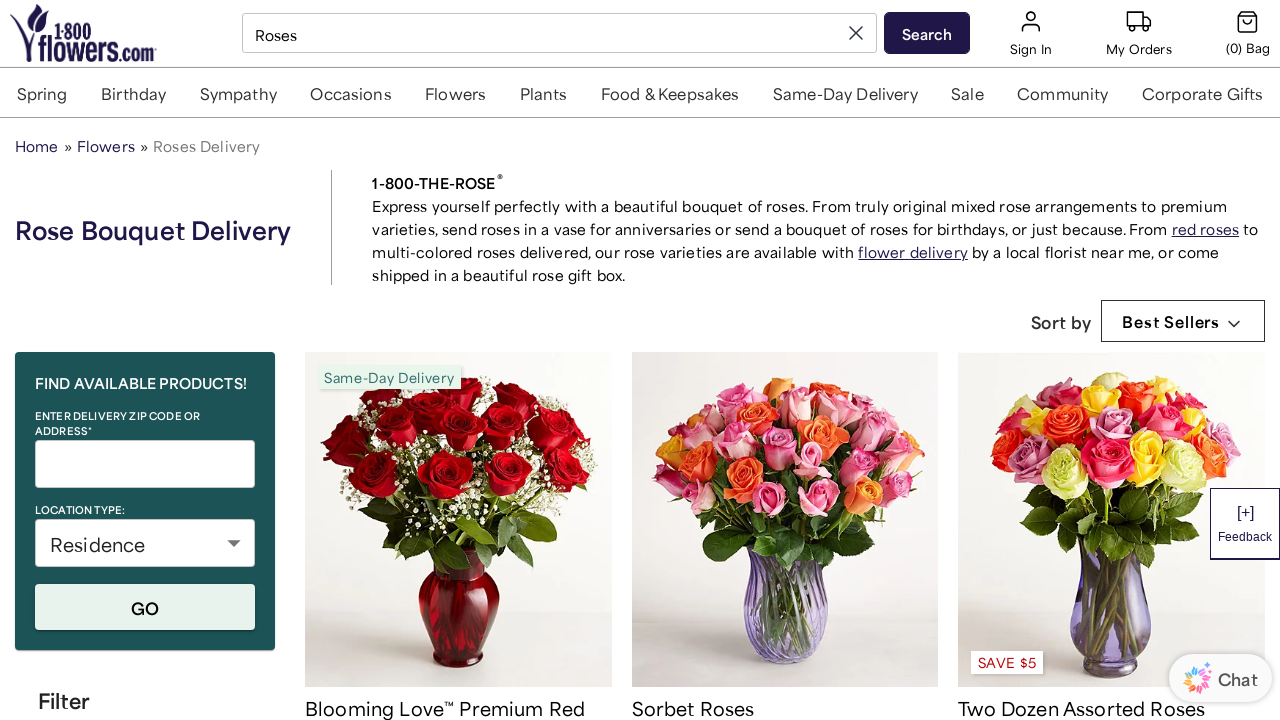

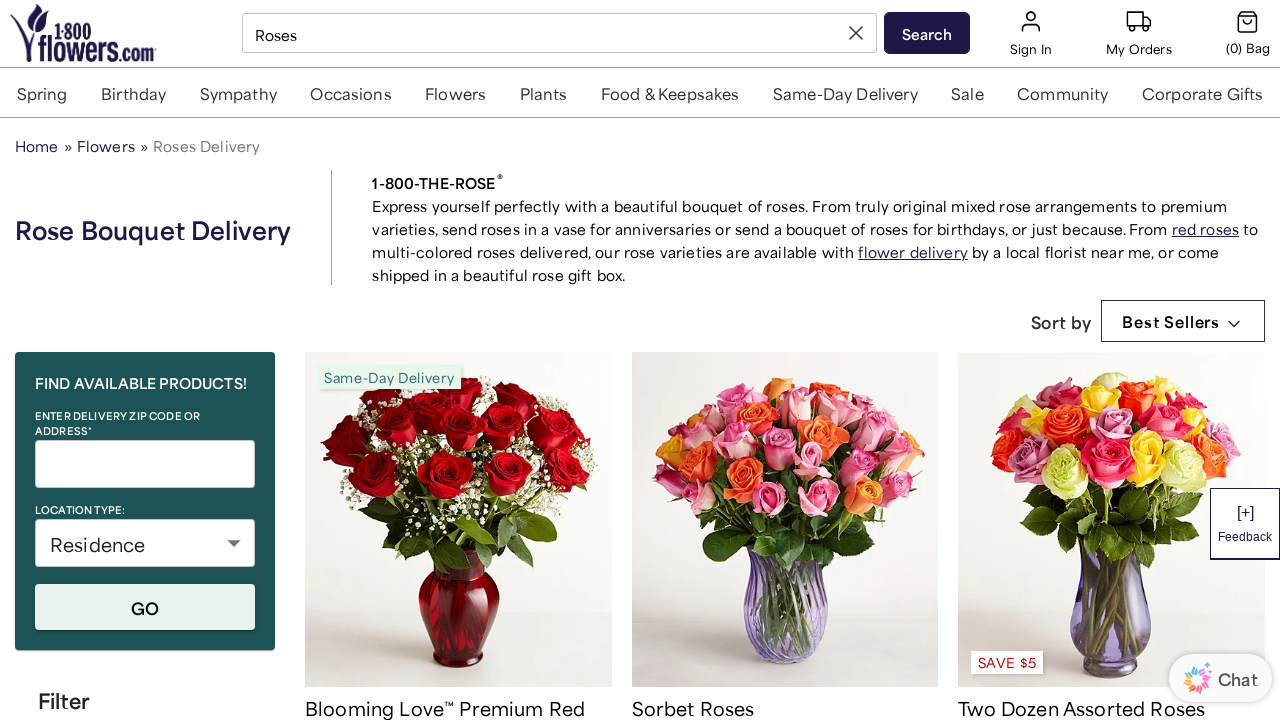